Tests dynamic loading functionality by clicking the Start button to trigger content loading on a demo page, then waits for the dynamically loaded content to appear.

Starting URL: https://the-internet.herokuapp.com/dynamic_loading/1

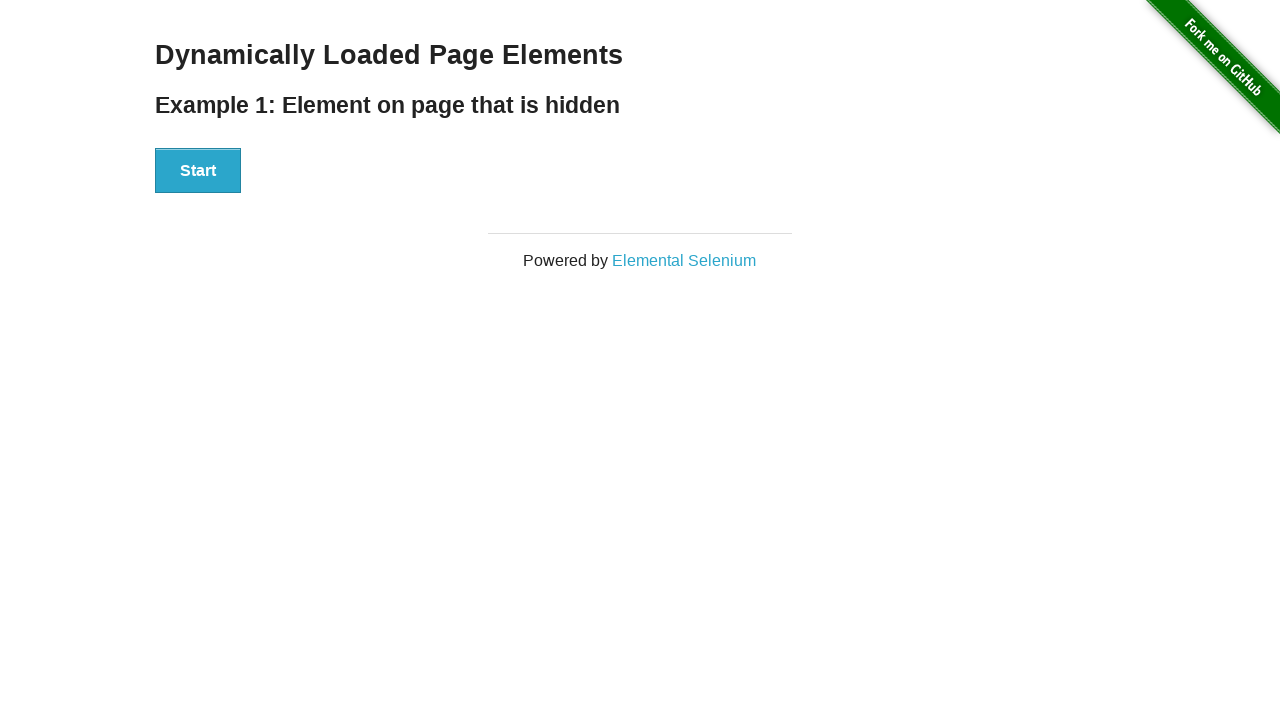

Clicked Start button to trigger dynamic loading at (198, 171) on #start button
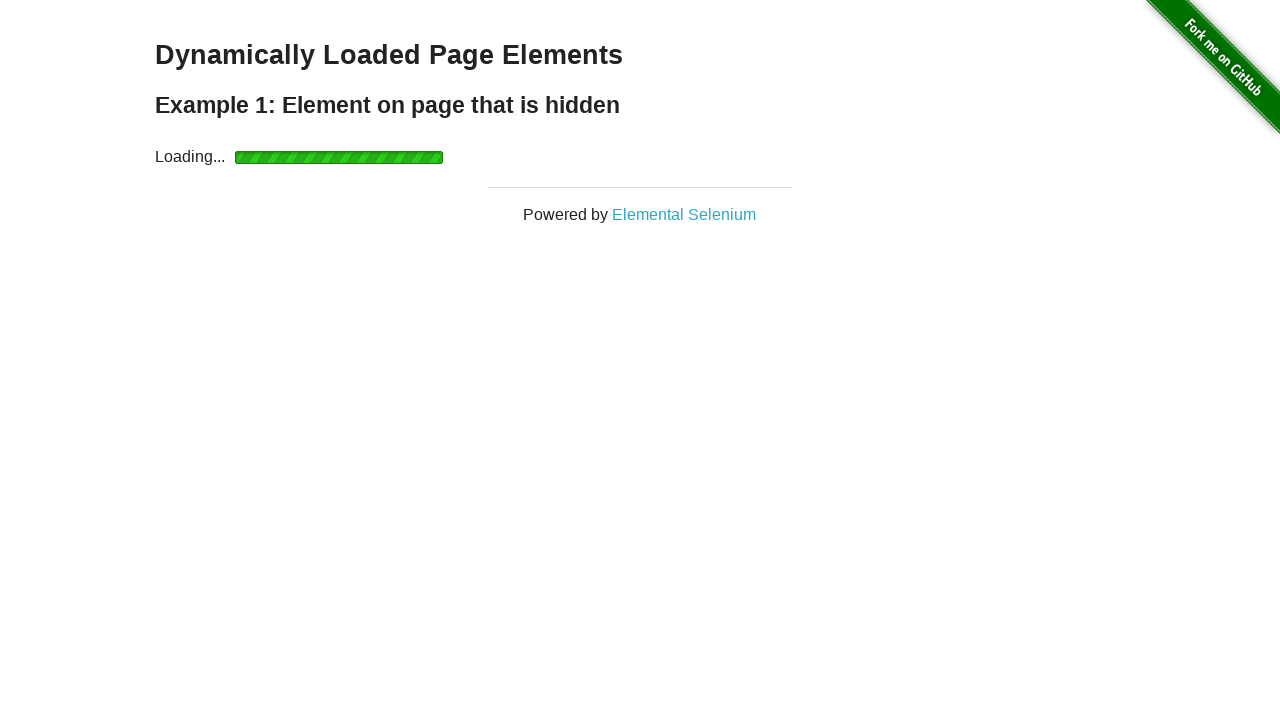

Dynamically loaded content appeared
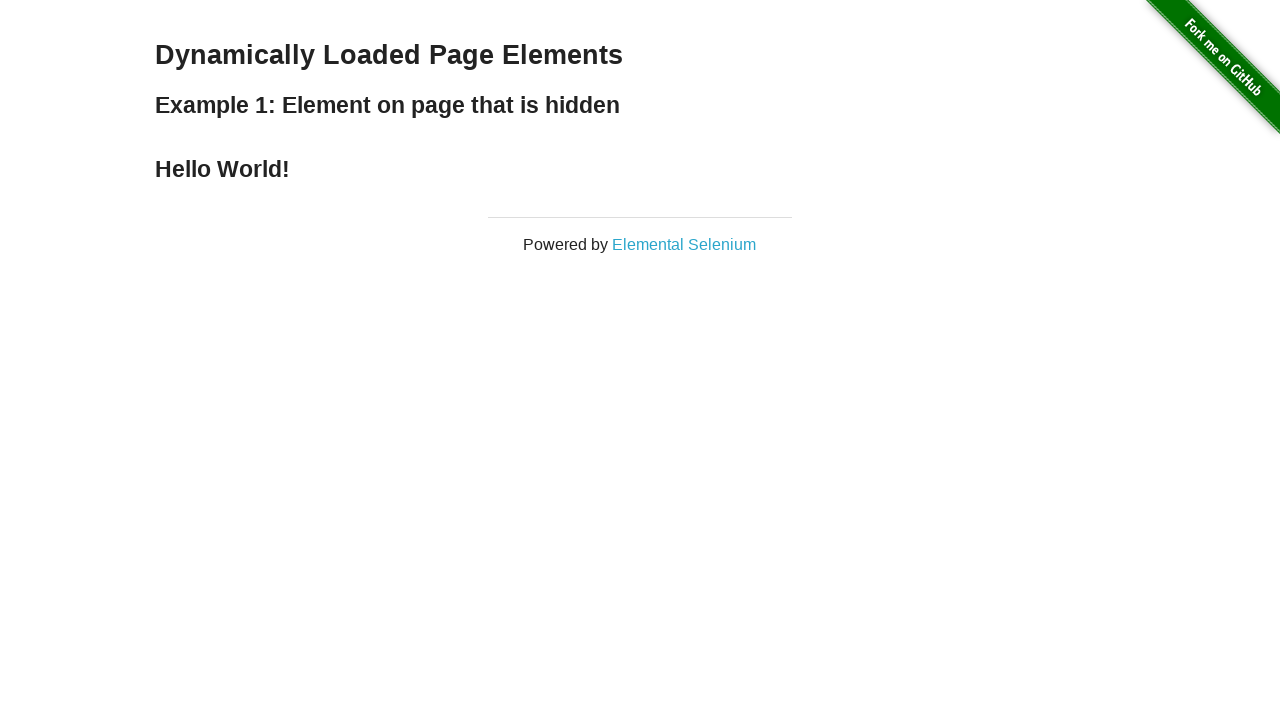

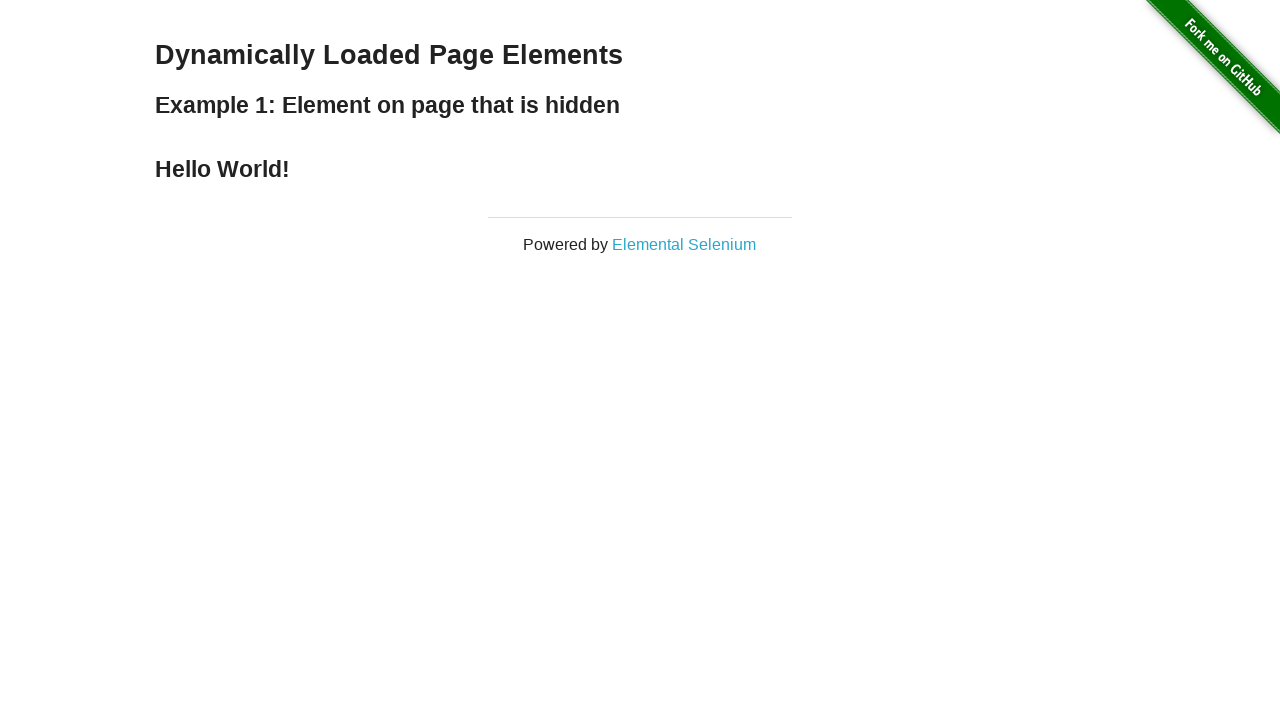